Tests different types of JavaScript alerts including simple alerts, confirmation dialogs, and prompt boxes by interacting with each alert type

Starting URL: http://demo.automationtesting.in/Alerts.html

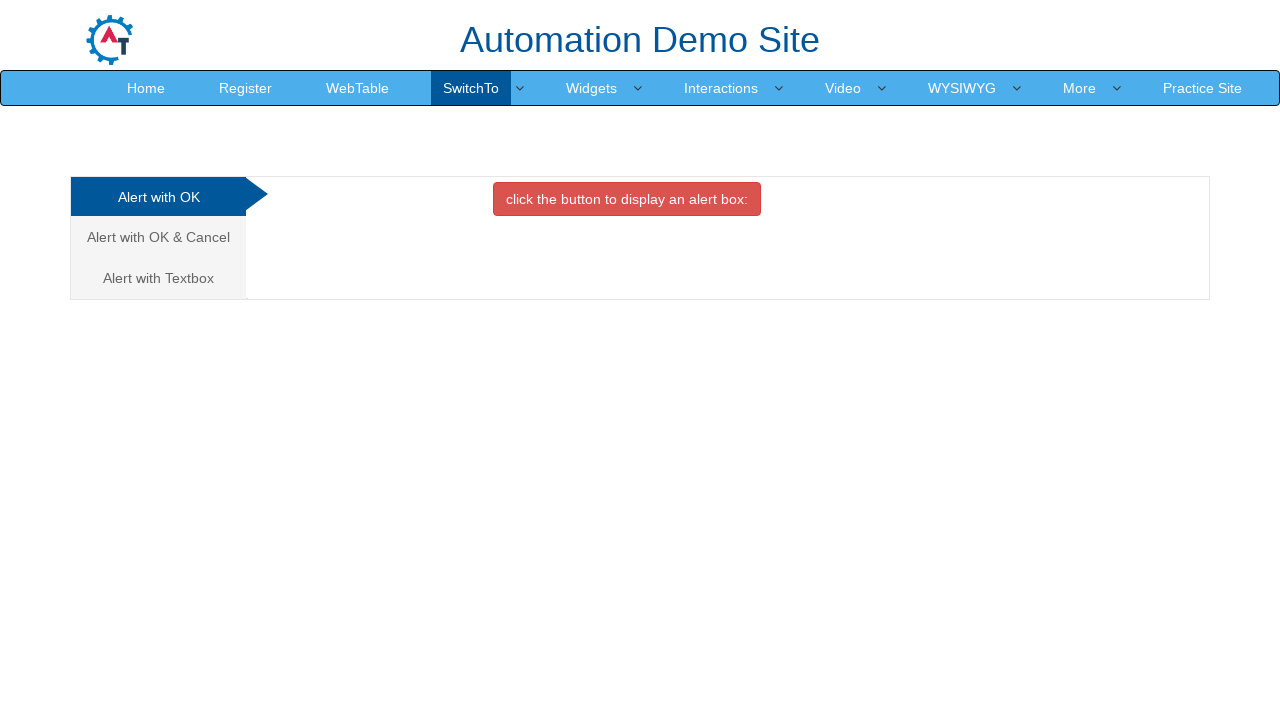

Clicked on 'Alert with OK' tab at (158, 197) on text=Alert with OK
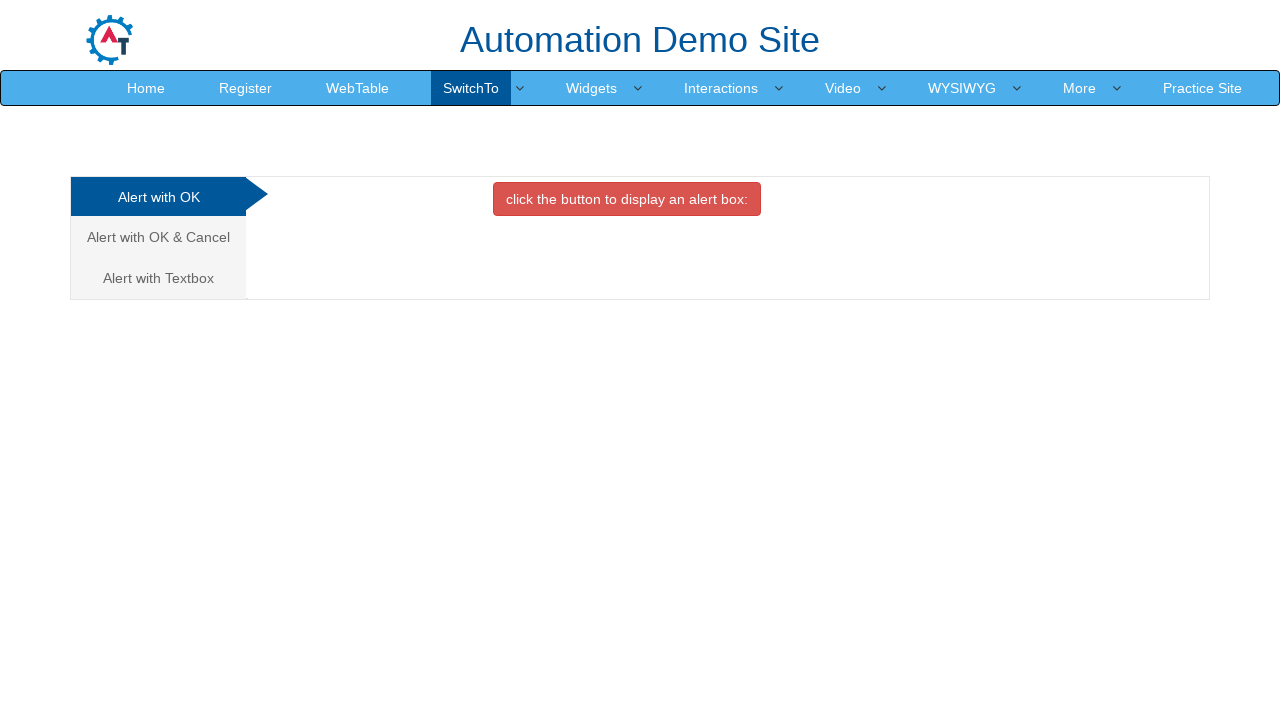

Clicked button to display simple alert box at (627, 199) on button:has-text('click the button to display an  alert box:')
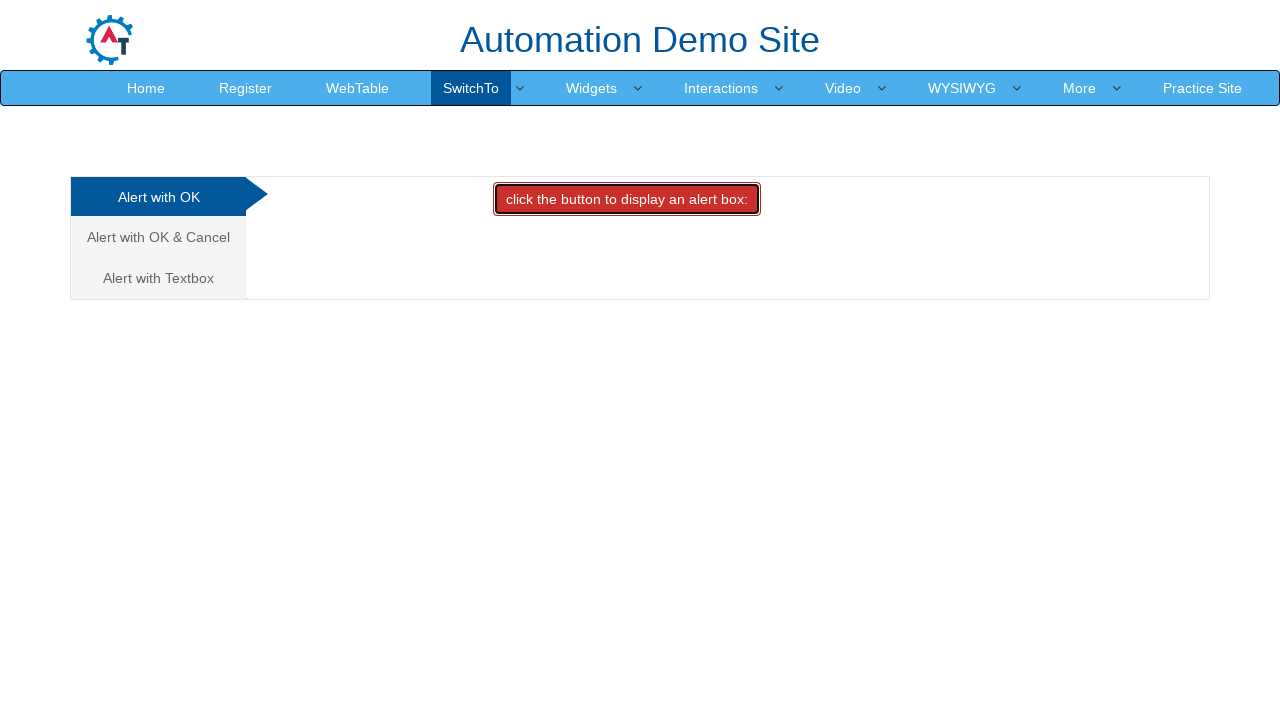

Set up dialog handler to accept simple alert
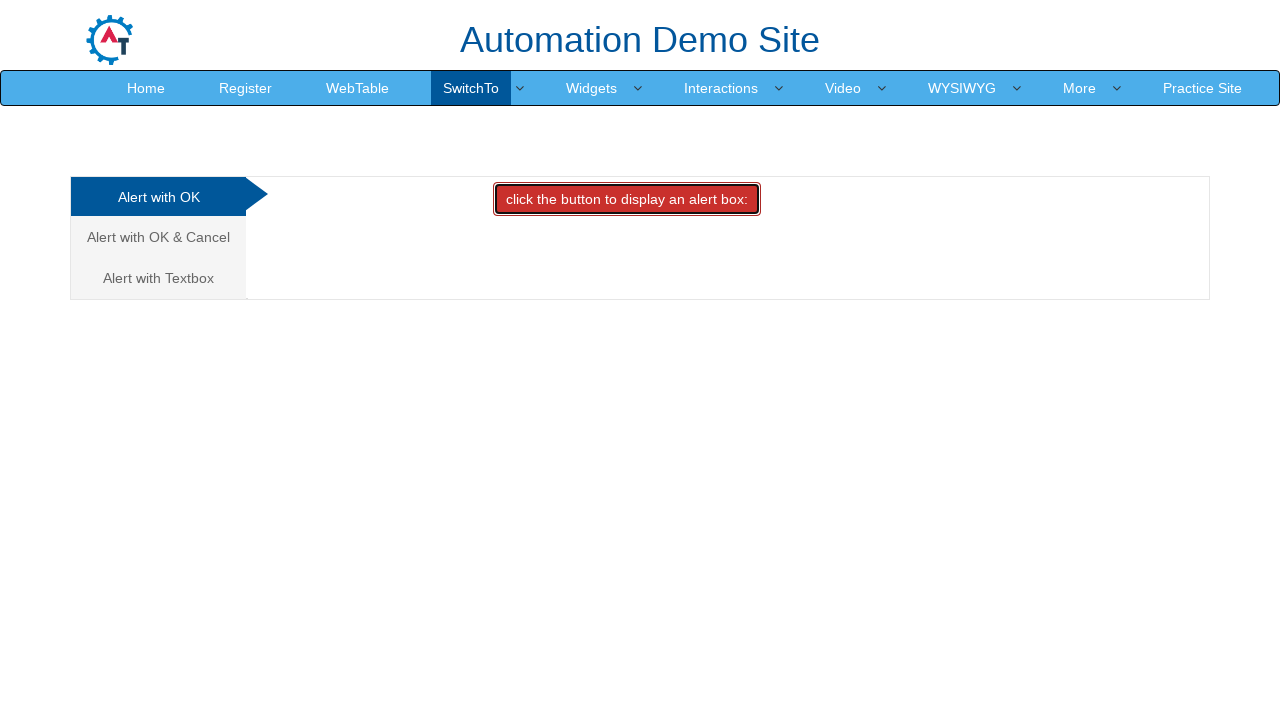

Waited 3 seconds after accepting simple alert
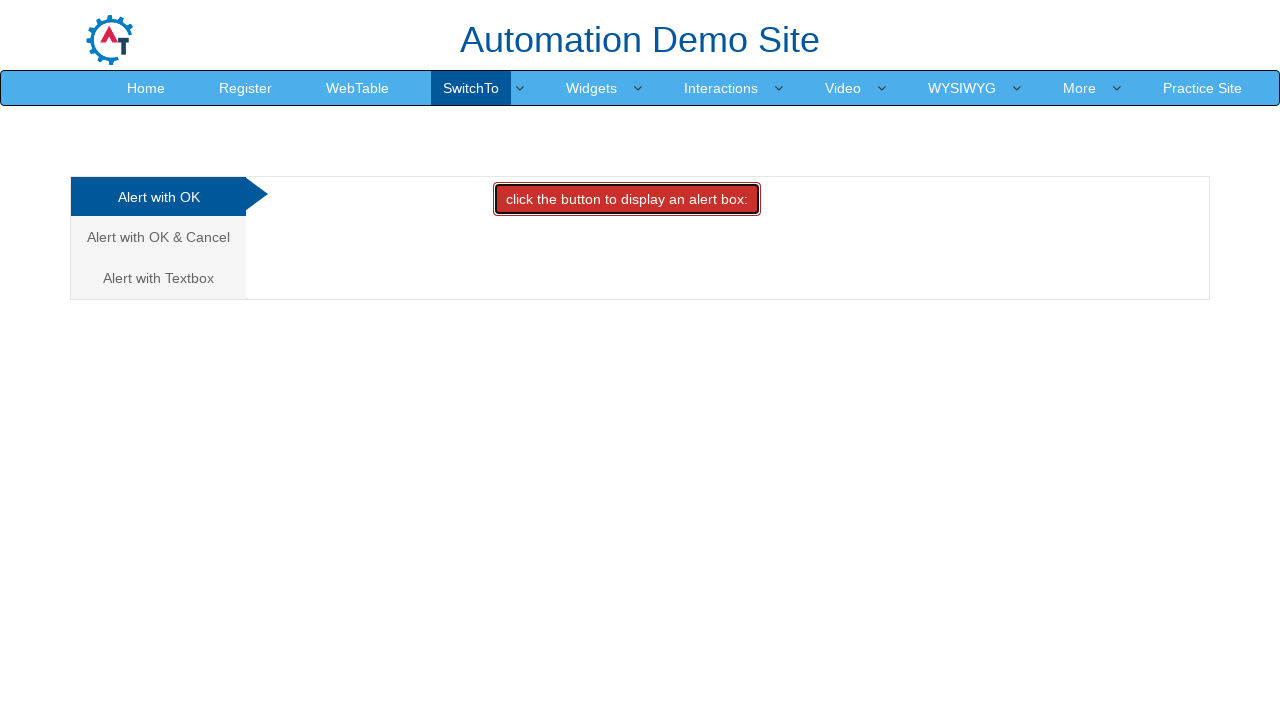

Clicked on 'Alert with OK & Cancel' tab at (158, 237) on text=Alert with OK & Cancel
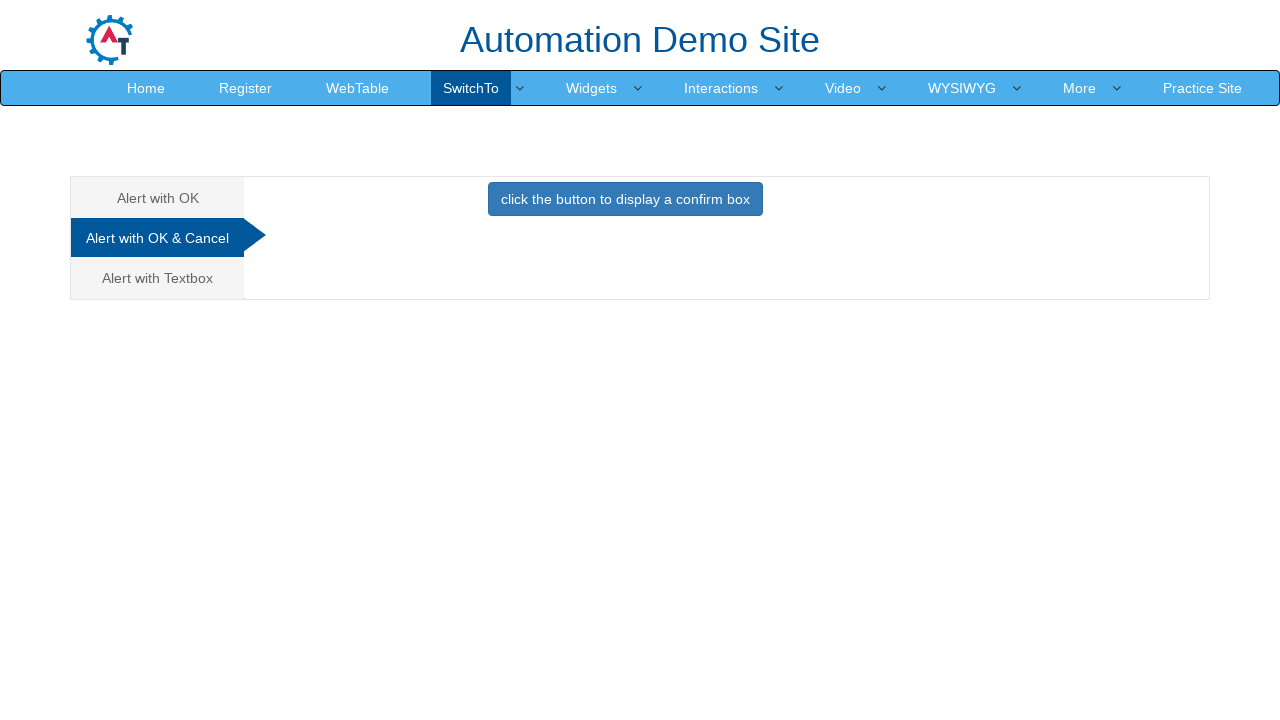

Clicked button to display confirmation dialog at (625, 199) on button:has-text('click the button to display a confirm box')
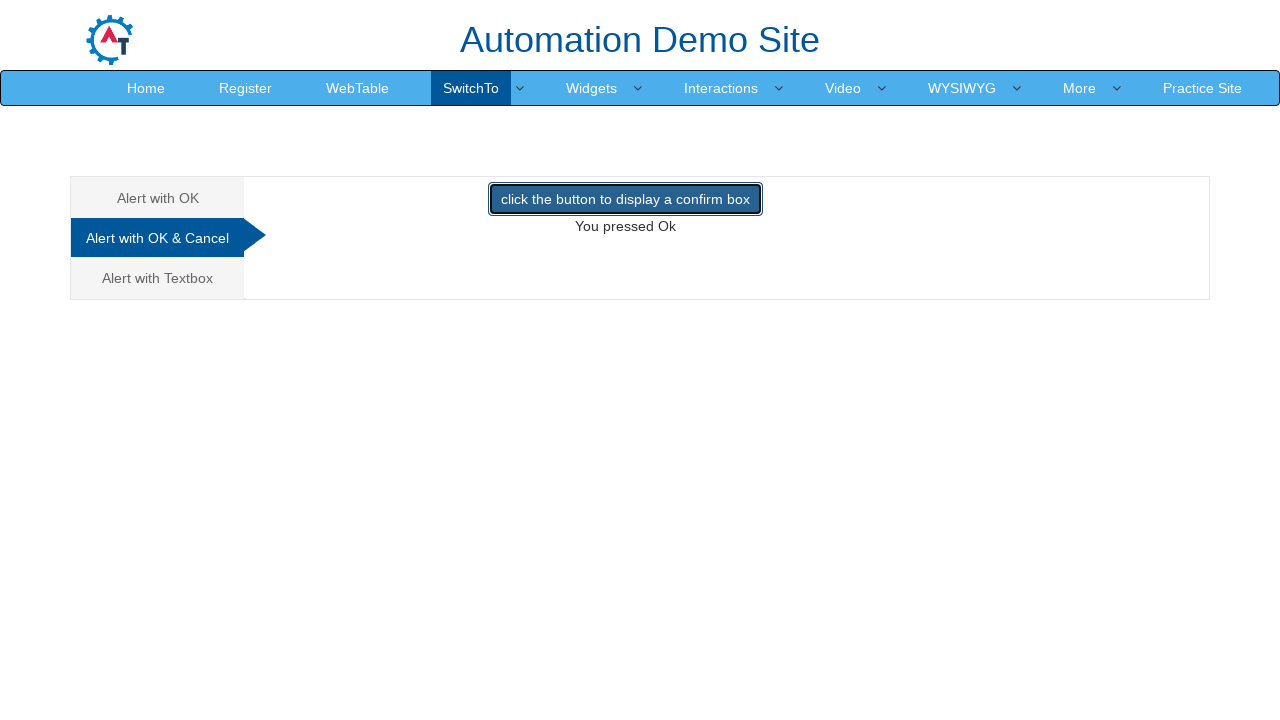

Set up dialog handler to dismiss confirmation dialog
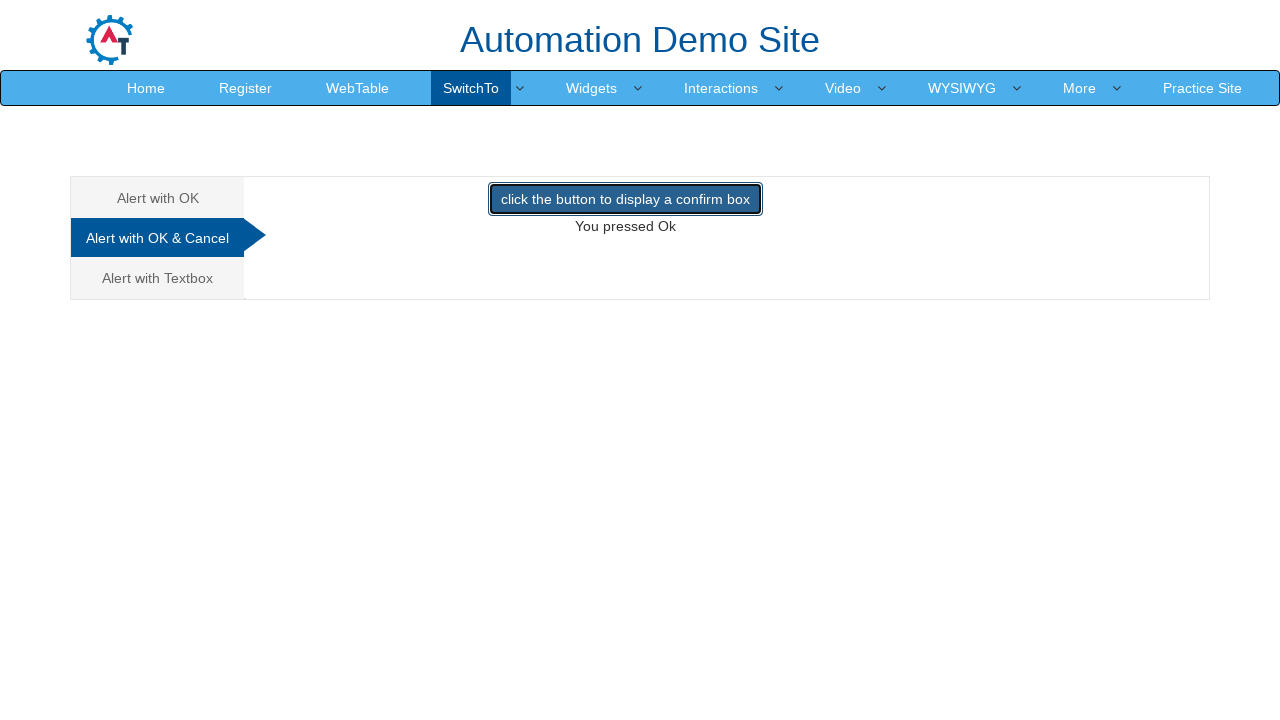

Waited 5 seconds after dismissing confirmation dialog
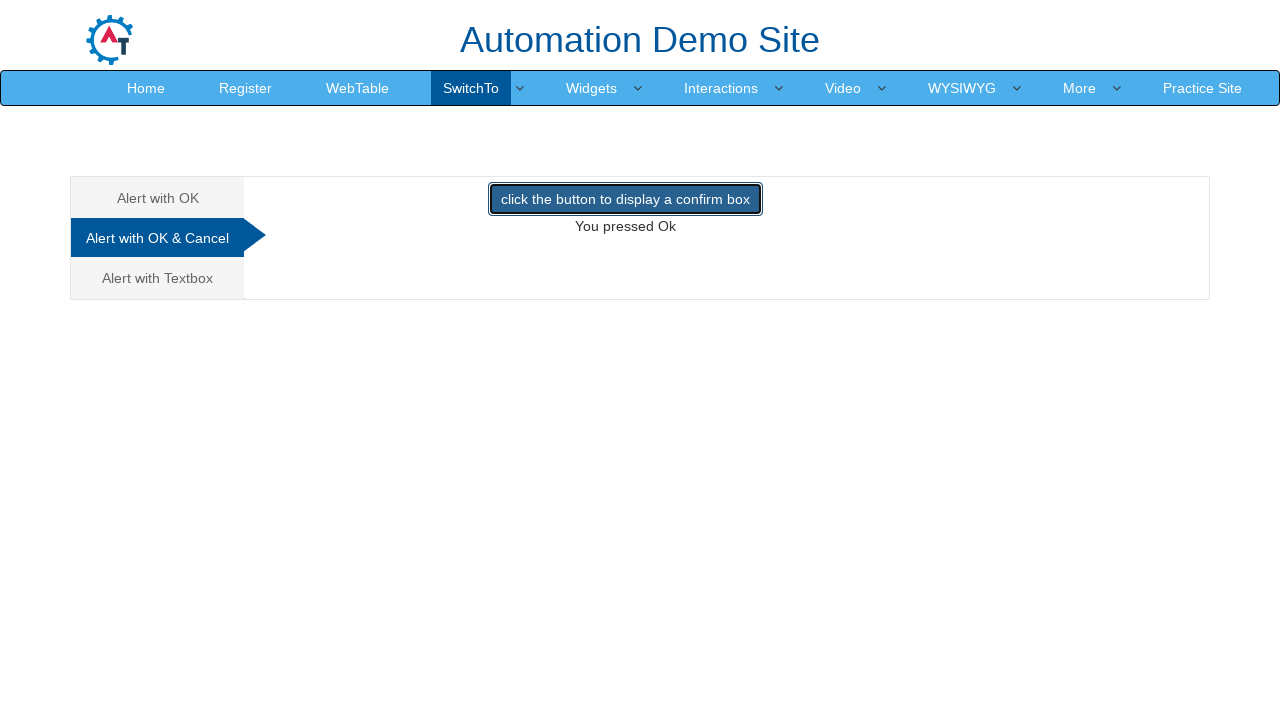

Clicked on 'Alert with Textbox' tab at (158, 278) on text=Alert with Textbox
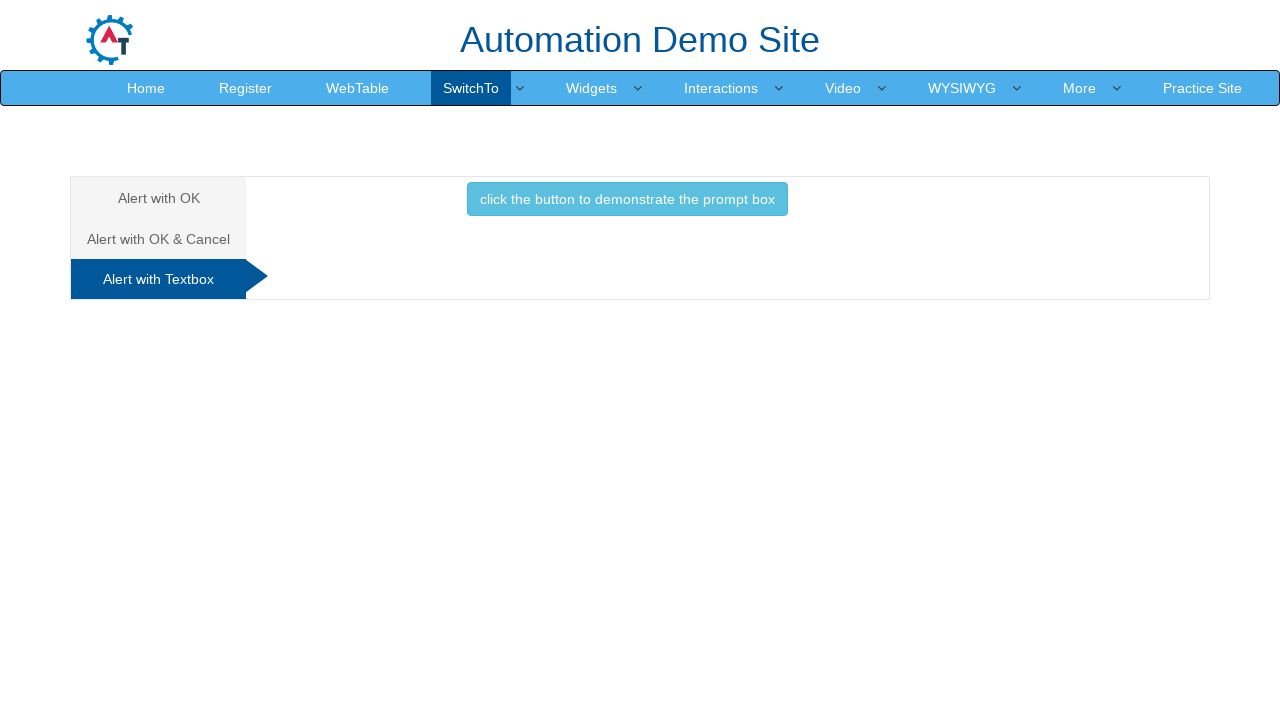

Clicked button to display prompt dialog at (627, 199) on button:has-text('click the button to demonstrate the prompt box')
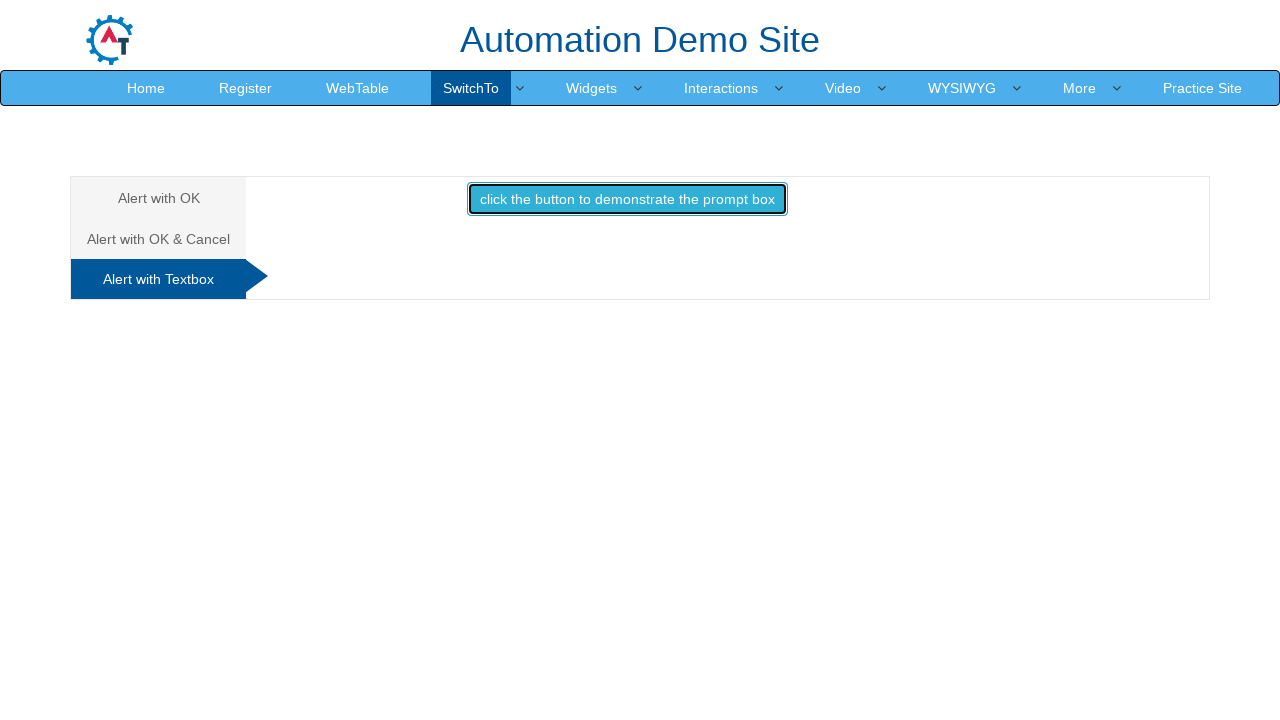

Set up dialog handler to accept prompt dialog with 'selenium' input
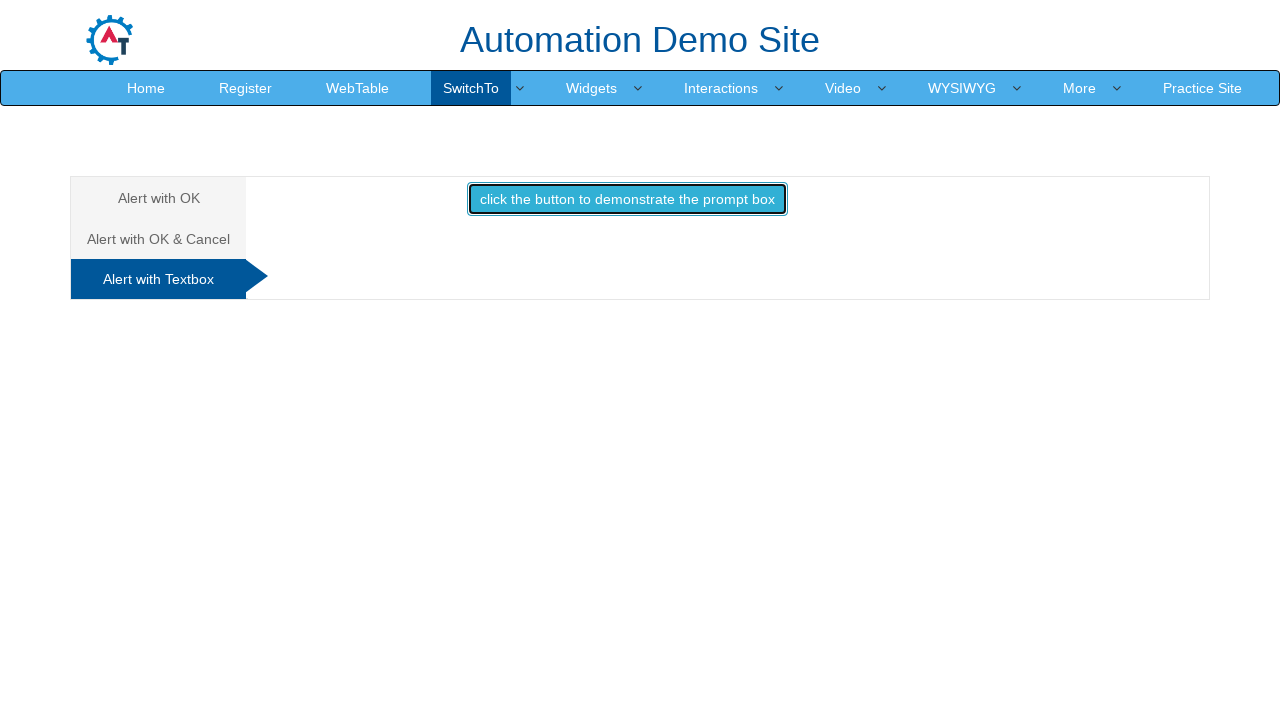

Waited 3 seconds after accepting prompt dialog
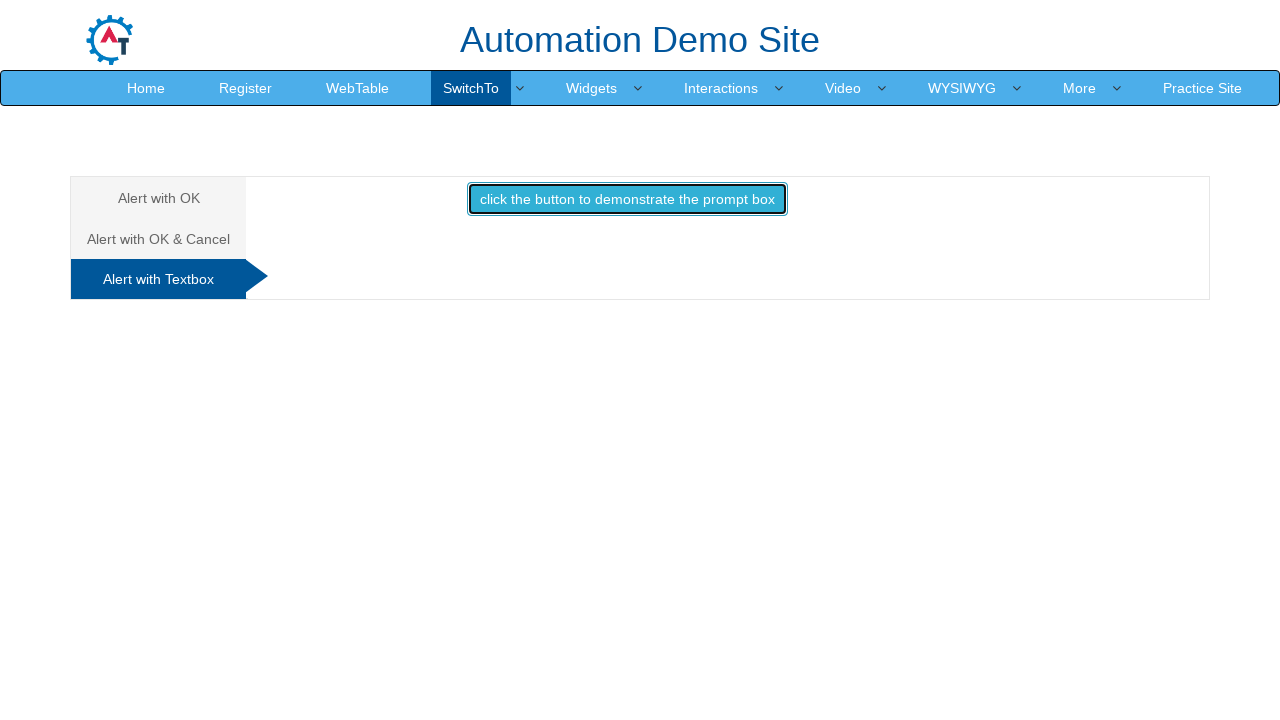

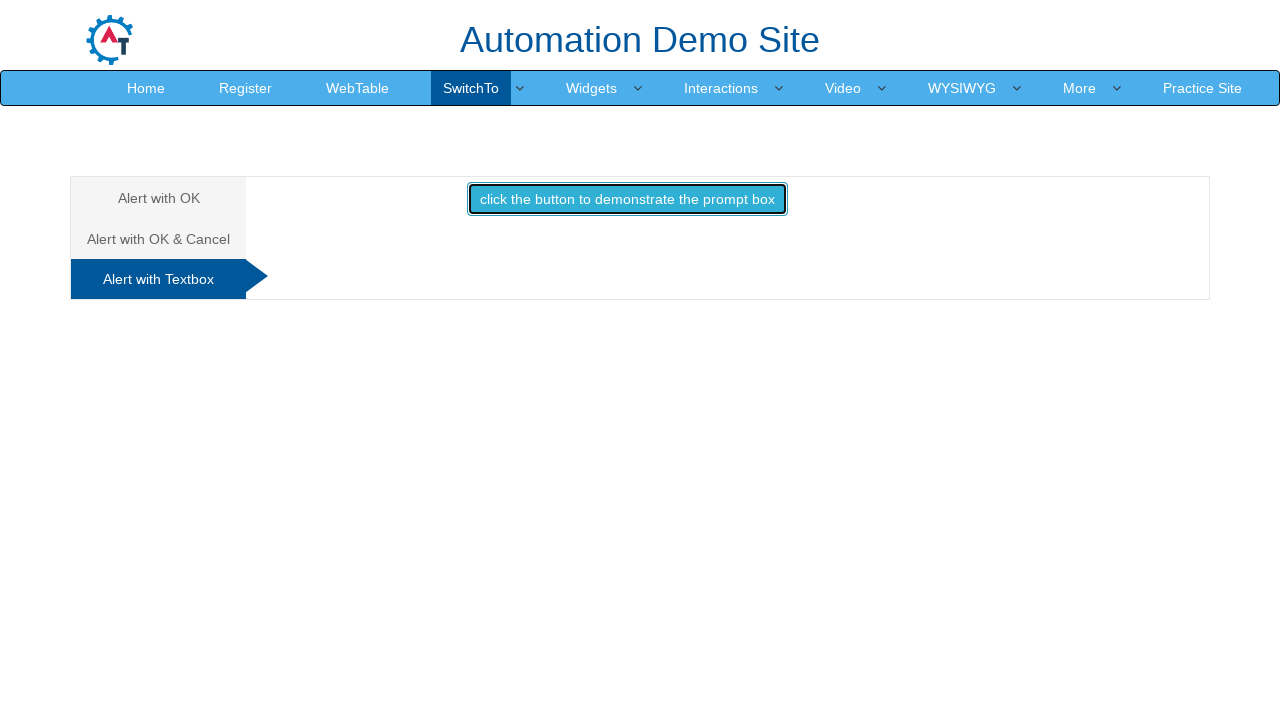